Tests checkbox functionality by clicking to select and unselect a checkbox, verifying its state, and checking if an autocomplete field is enabled

Starting URL: https://rahulshettyacademy.com/AutomationPractice/

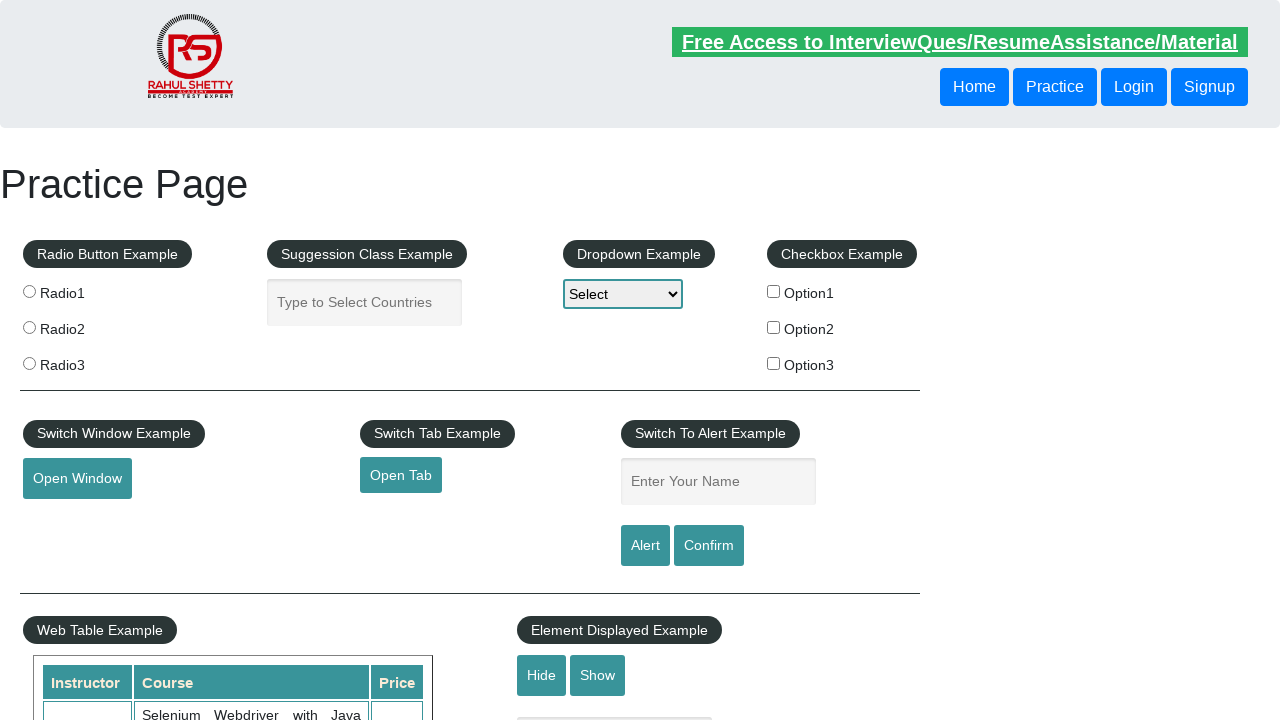

Clicked checkbox with id 'checkBoxOption1' to select it at (774, 291) on input[id='checkBoxOption1']
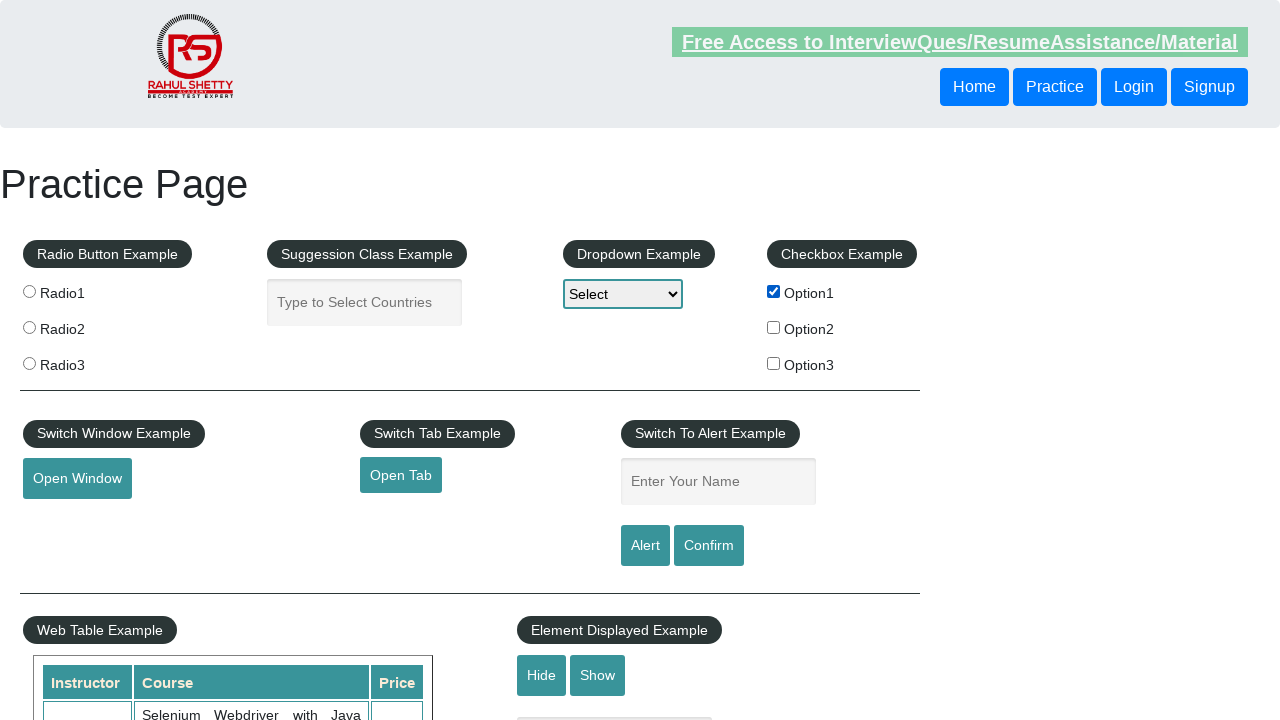

Verified that checkbox 'checkBoxOption1' is selected
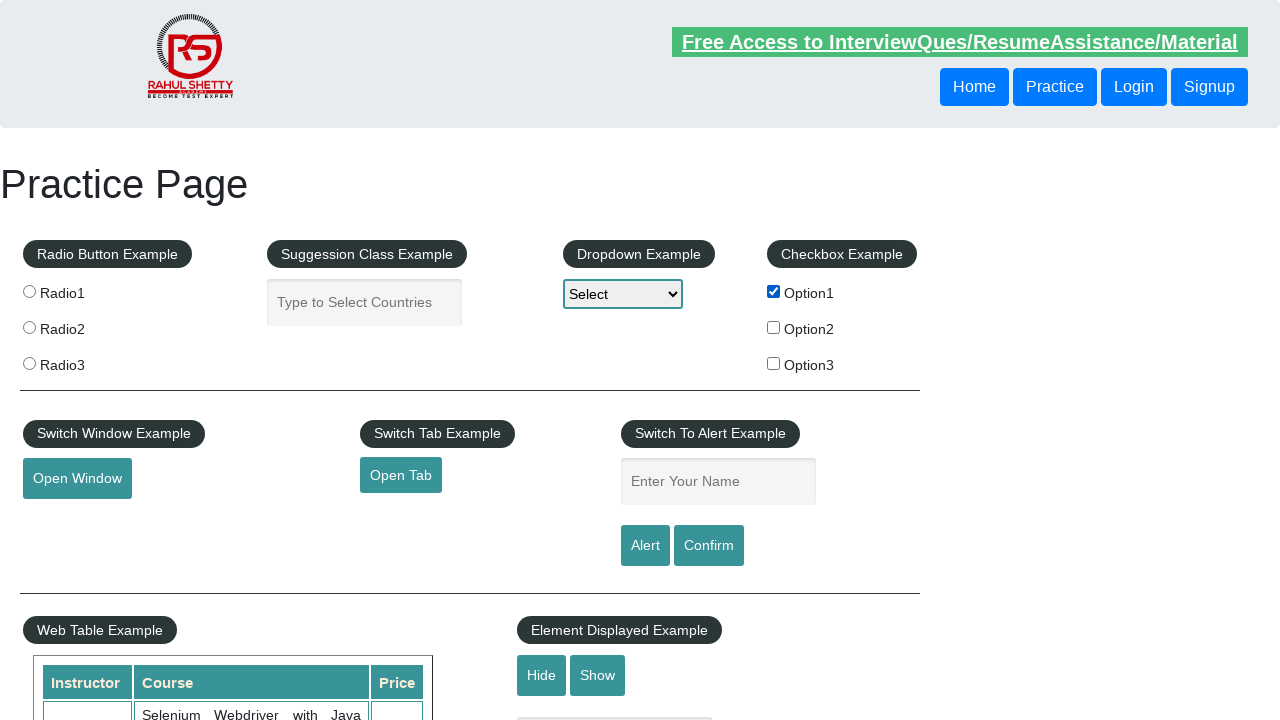

Clicked checkbox with id 'checkBoxOption1' to unselect it at (774, 291) on input[id='checkBoxOption1']
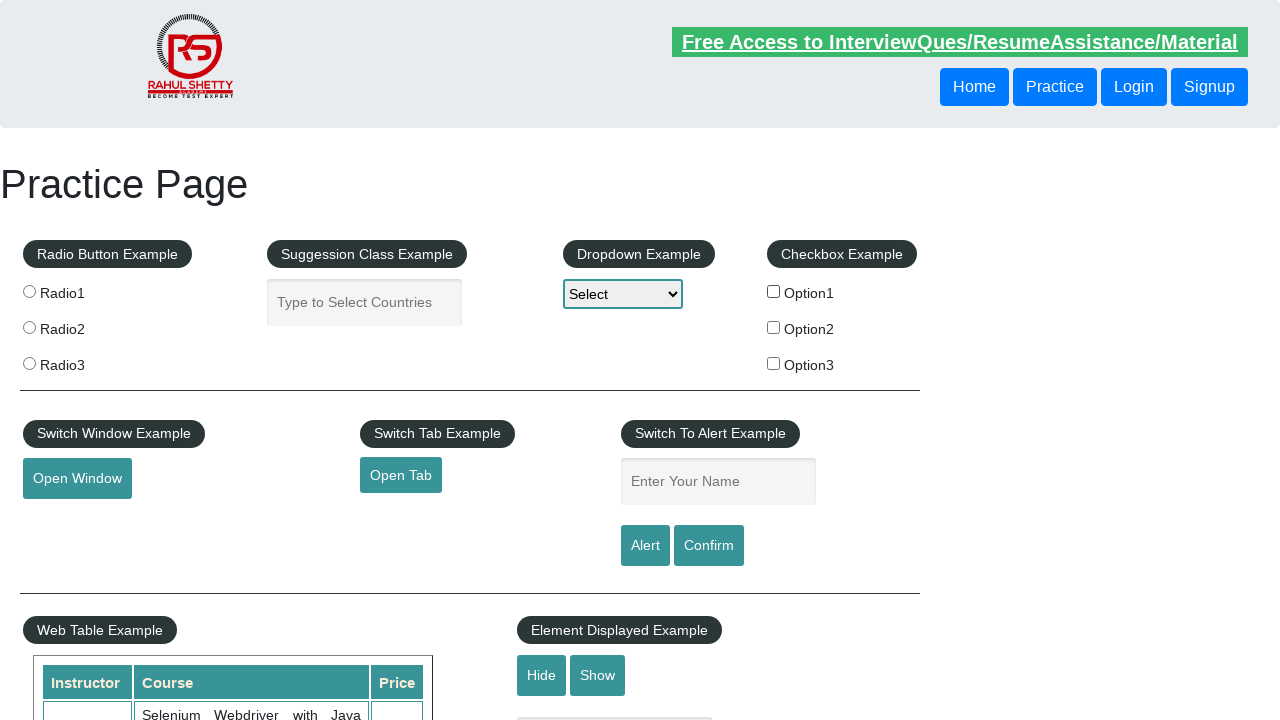

Verified that checkbox 'checkBoxOption1' is not selected
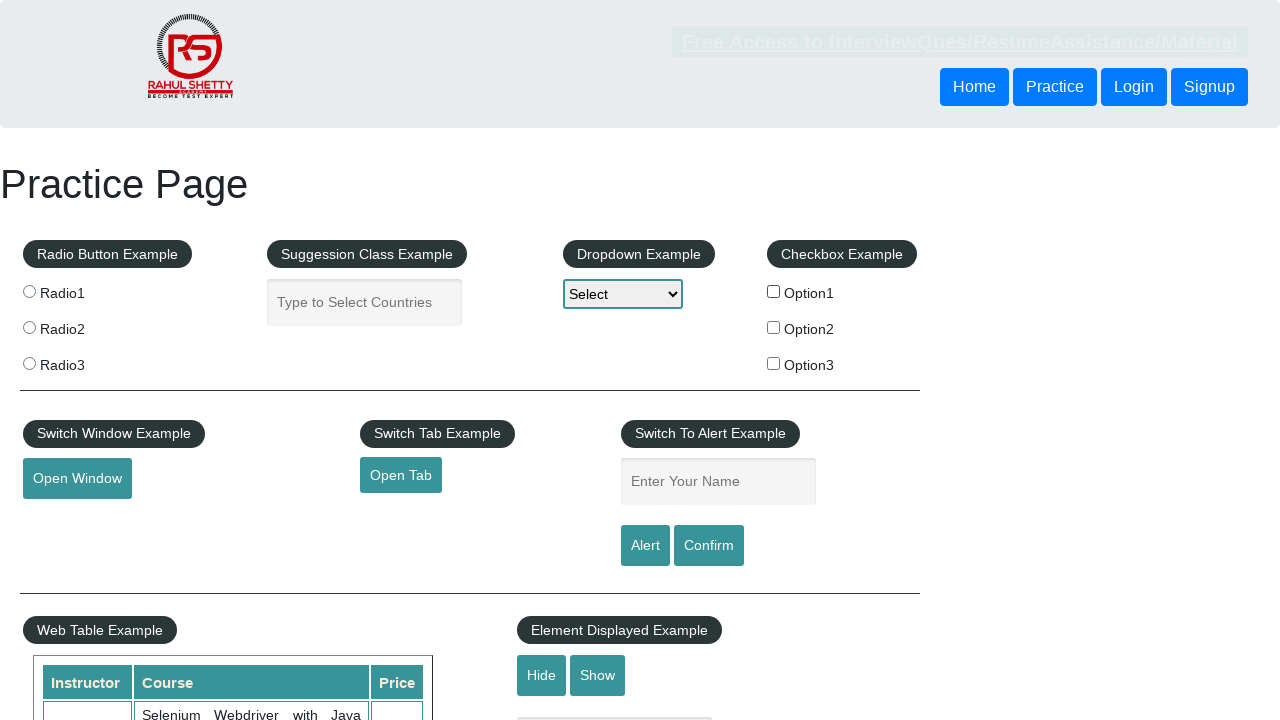

Counted total checkboxes on the page: 3
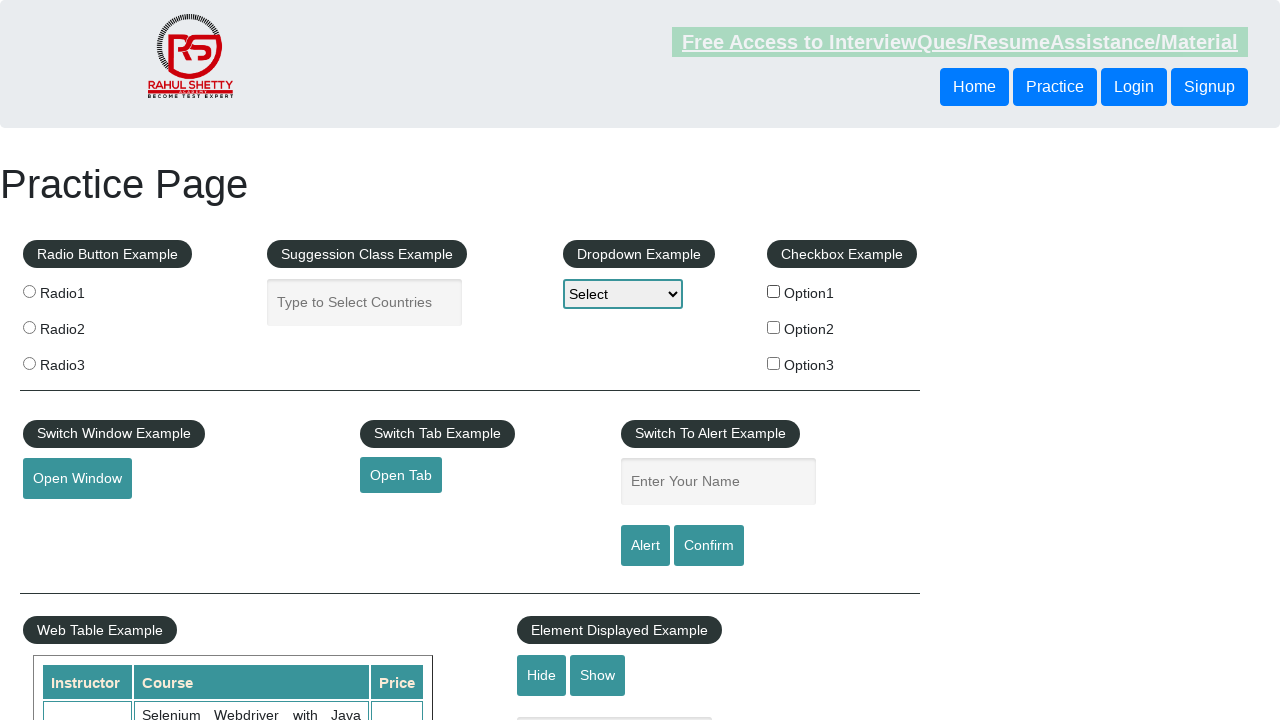

Checked if autocomplete field is enabled: True
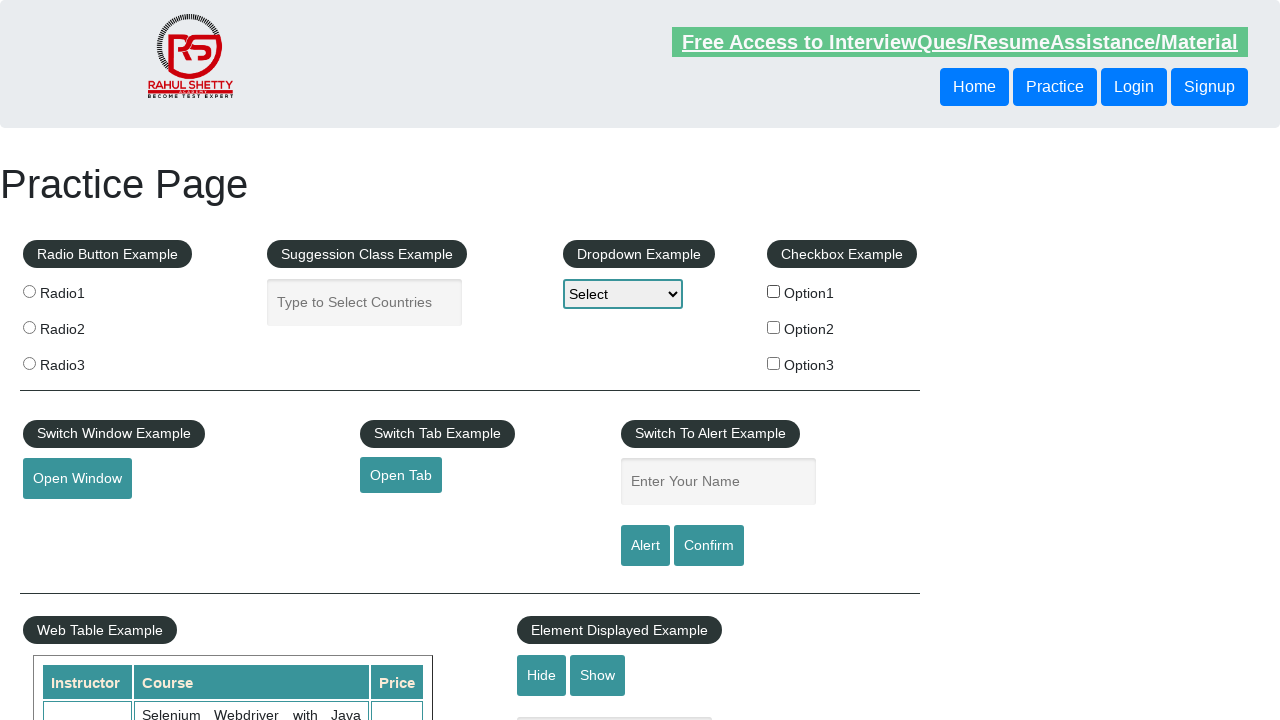

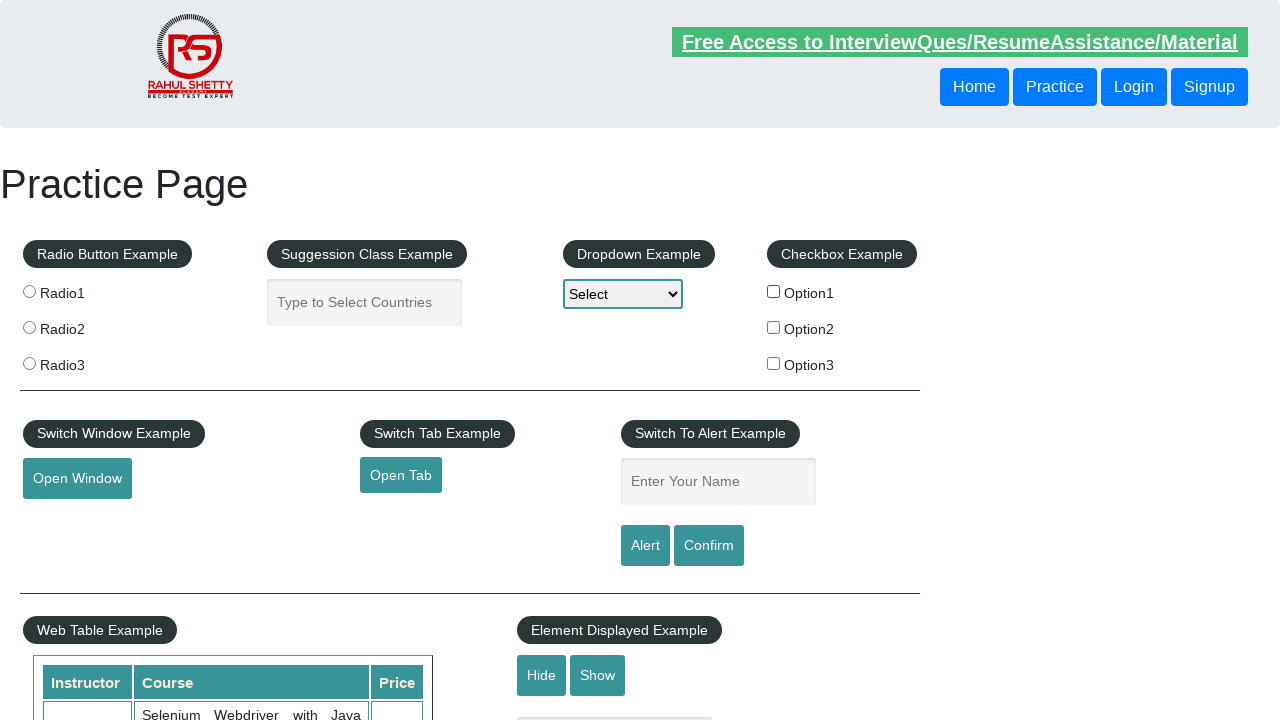